Tests JavaScript alert handling by triggering an alert dialog and accepting it

Starting URL: https://the-internet.herokuapp.com/javascript_alerts

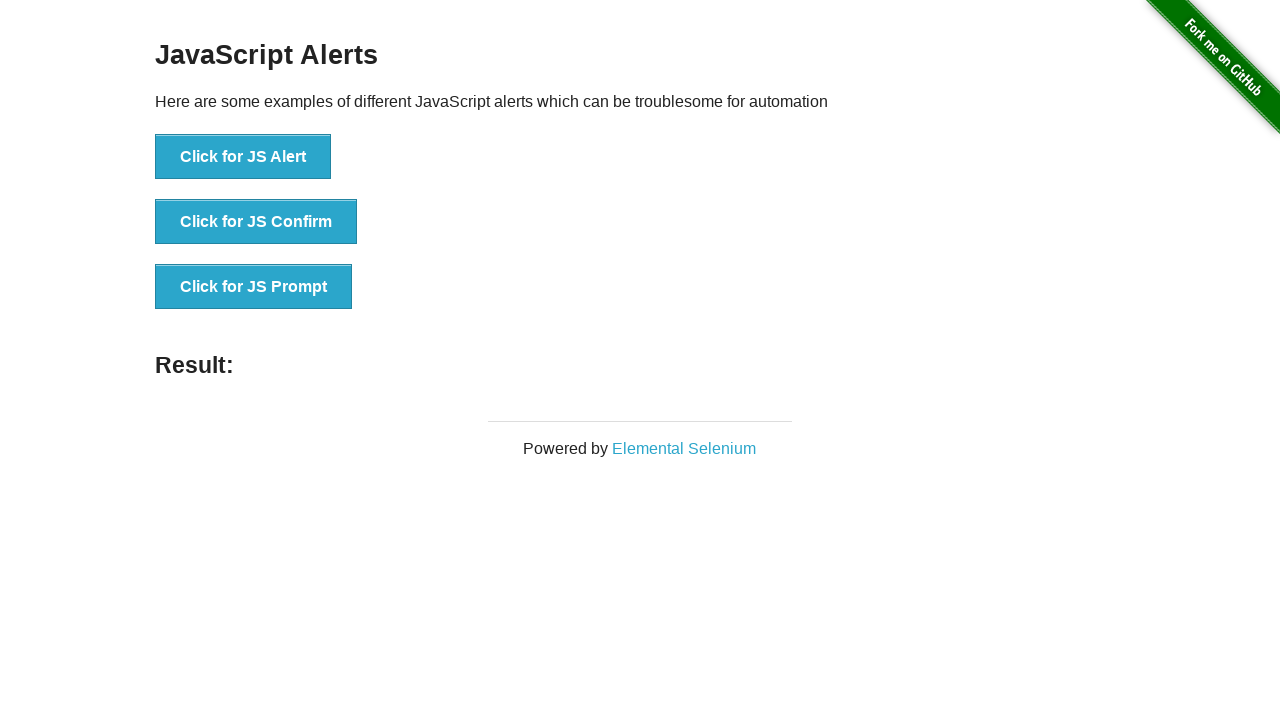

Clicked button to trigger JavaScript alert dialog at (243, 157) on xpath=//*[@id="content"]/div/ul/li[1]/button
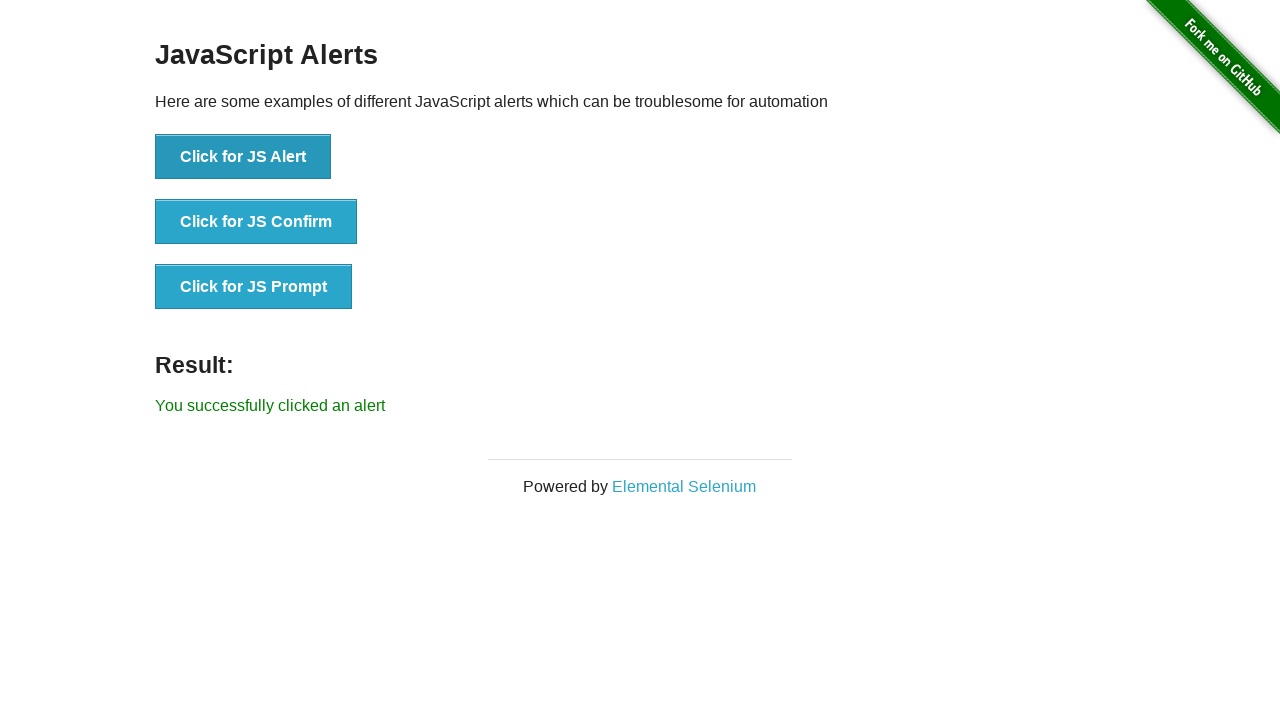

Registered dialog handler to accept alert
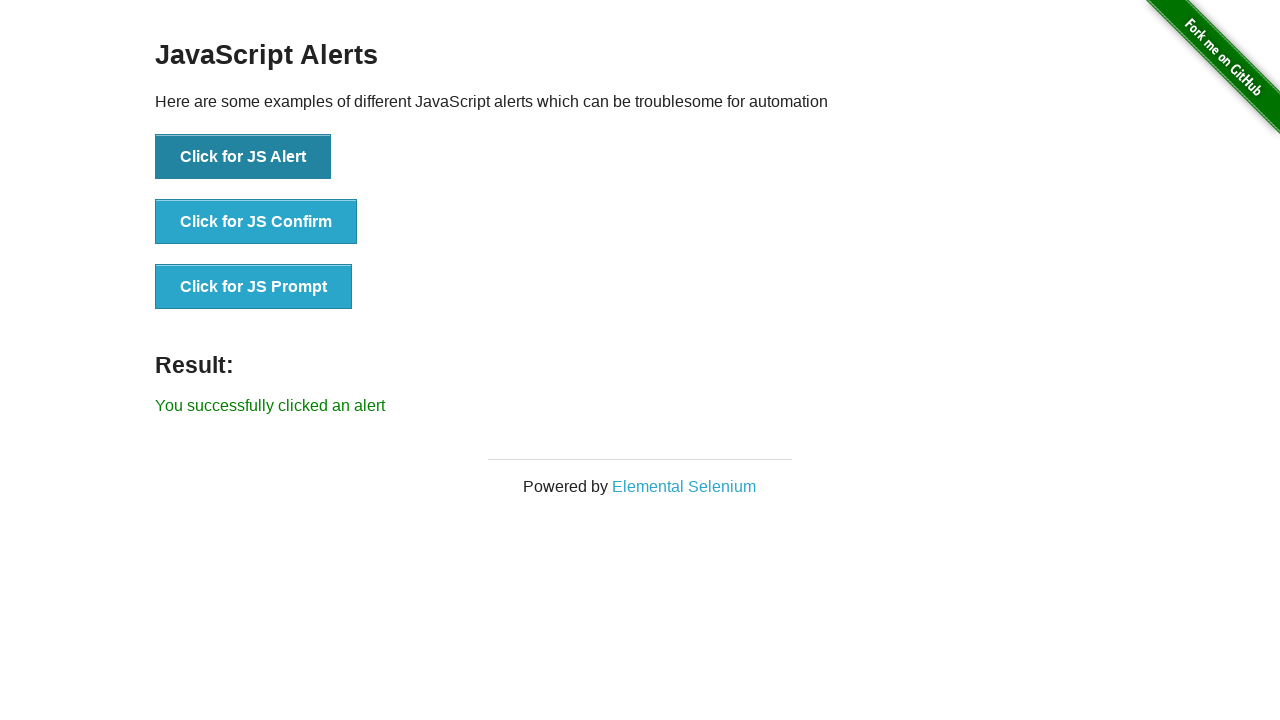

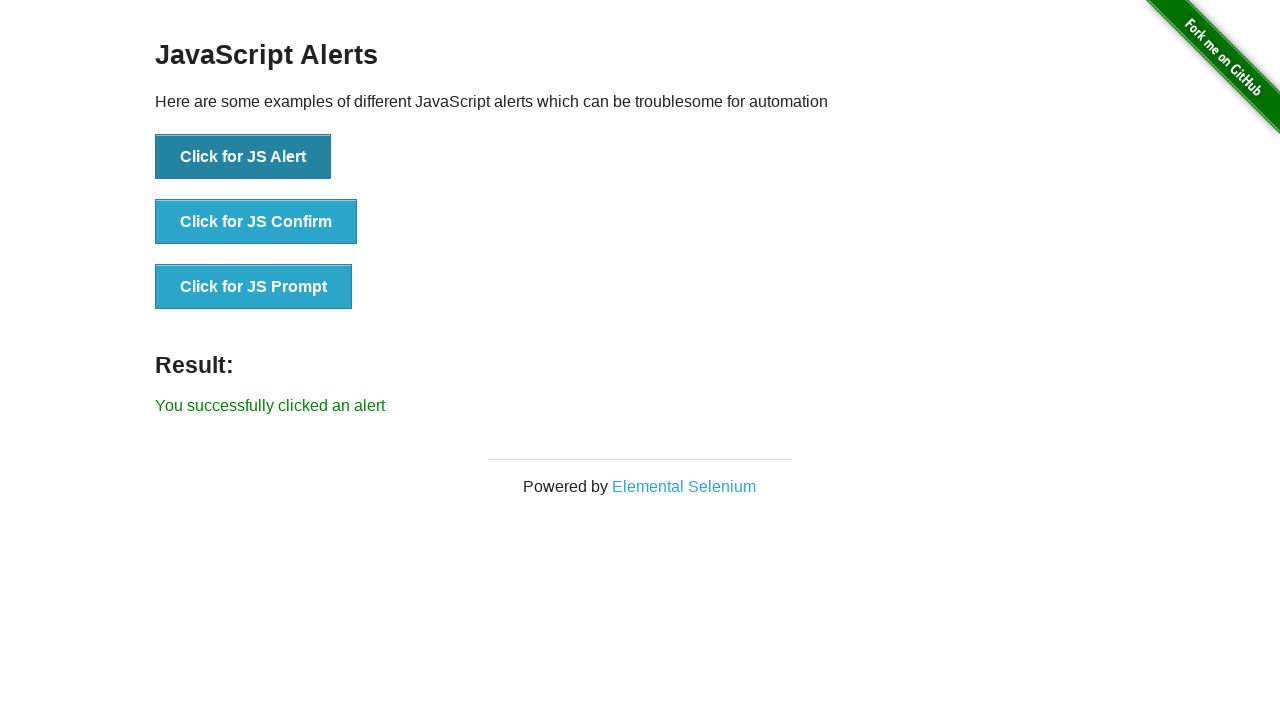